Tests a web-based password generator by filling in a master password and site name, submitting the form, and verifying that a password is generated.

Starting URL: http://angel.net/~nic/passwd.current.html

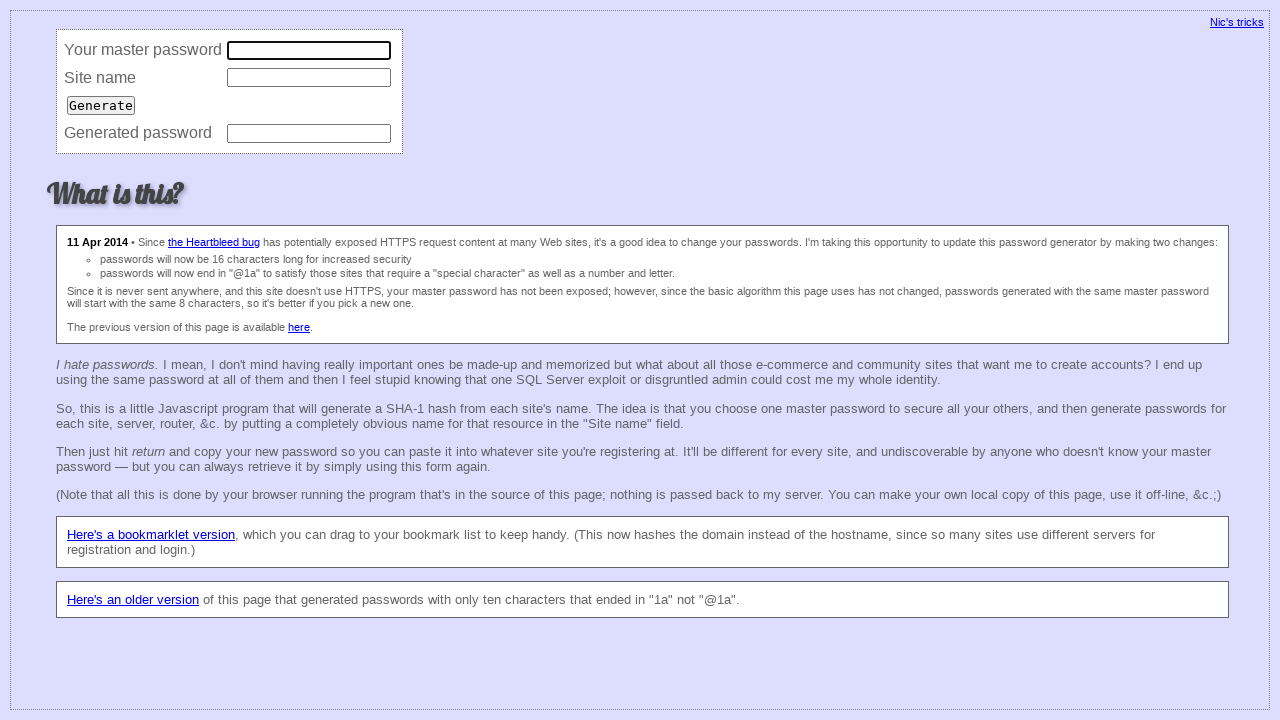

Filled master password field with 'Falcon2024' on input[name='master']
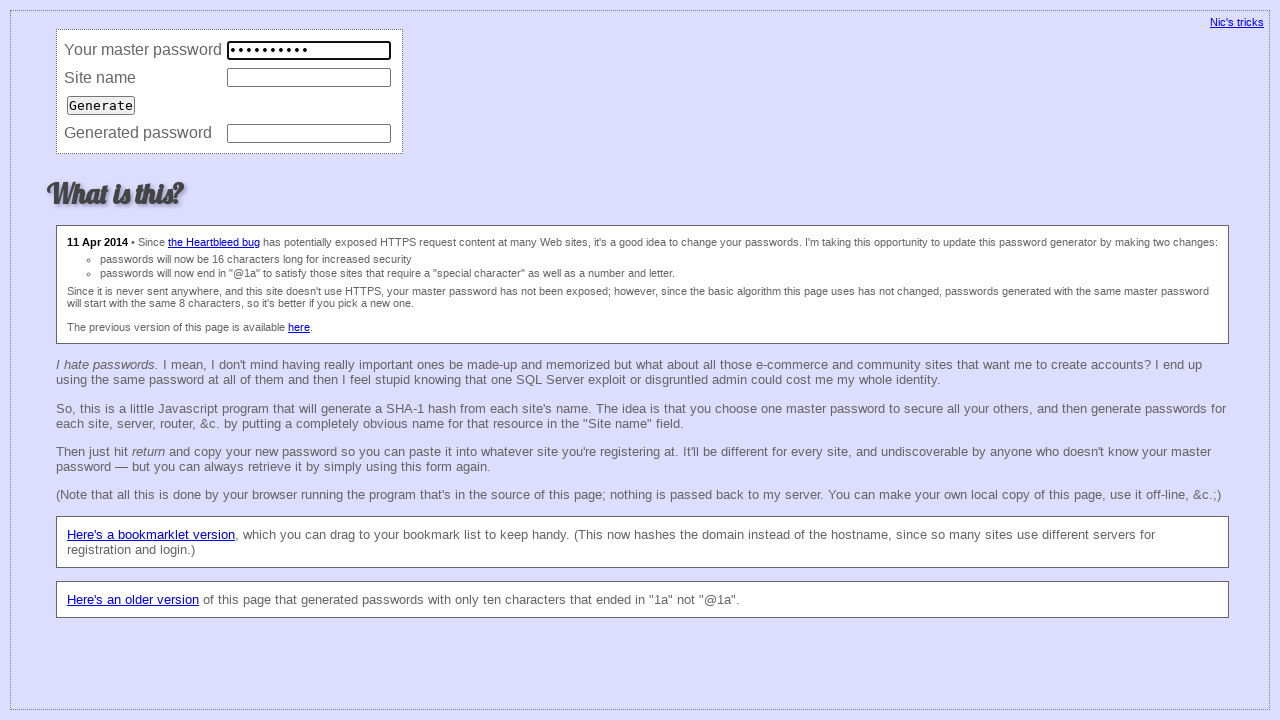

Filled site name field with 'github' on input[name='site']
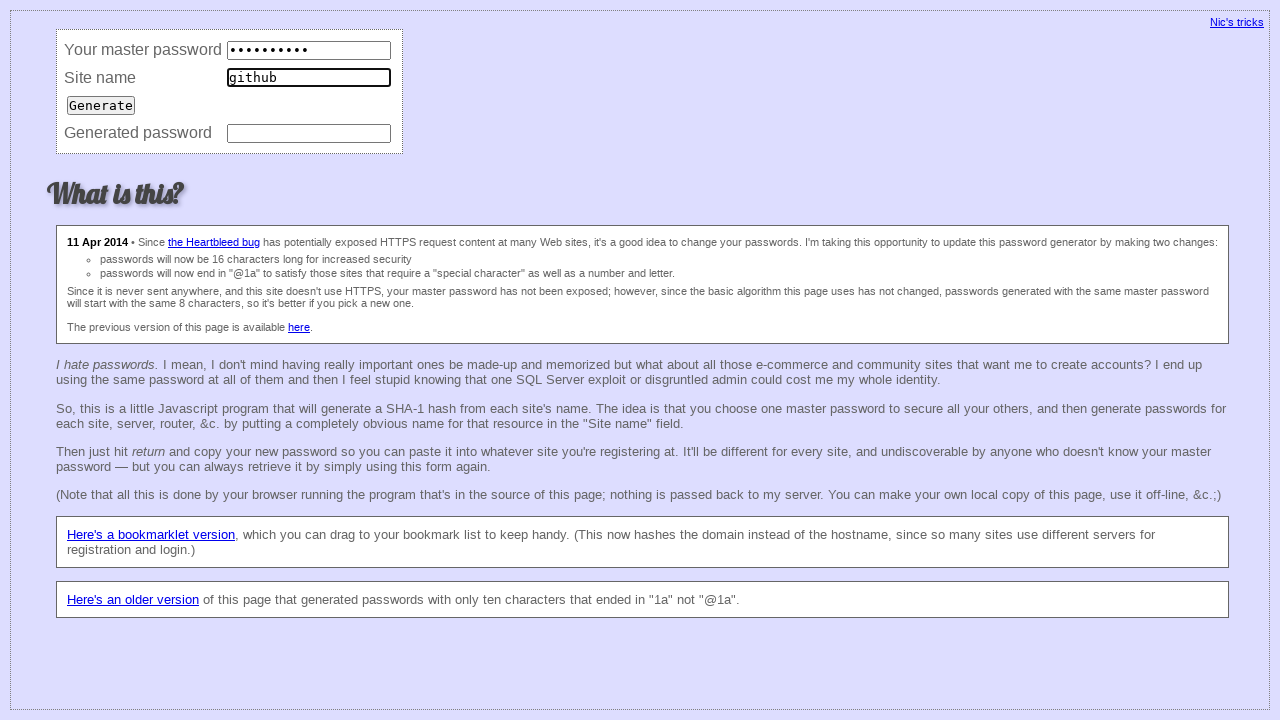

Pressed Enter to submit the form on input[name='site']
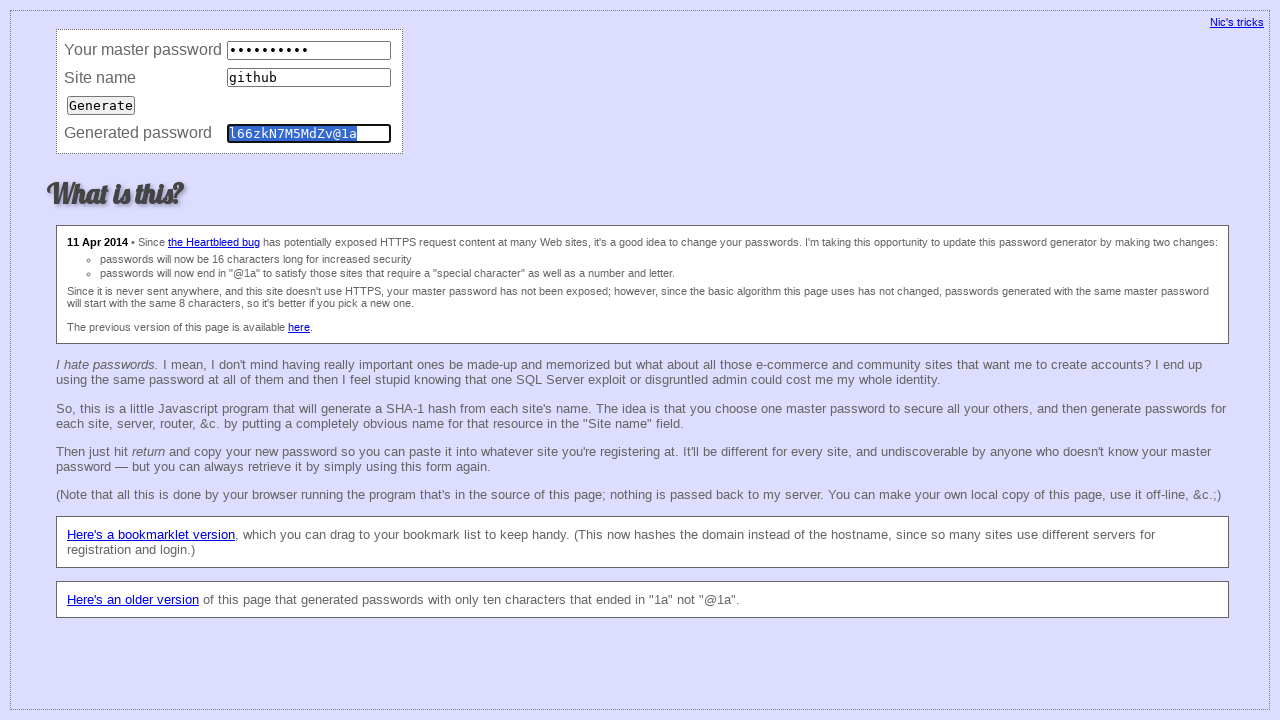

Password field appeared after form submission
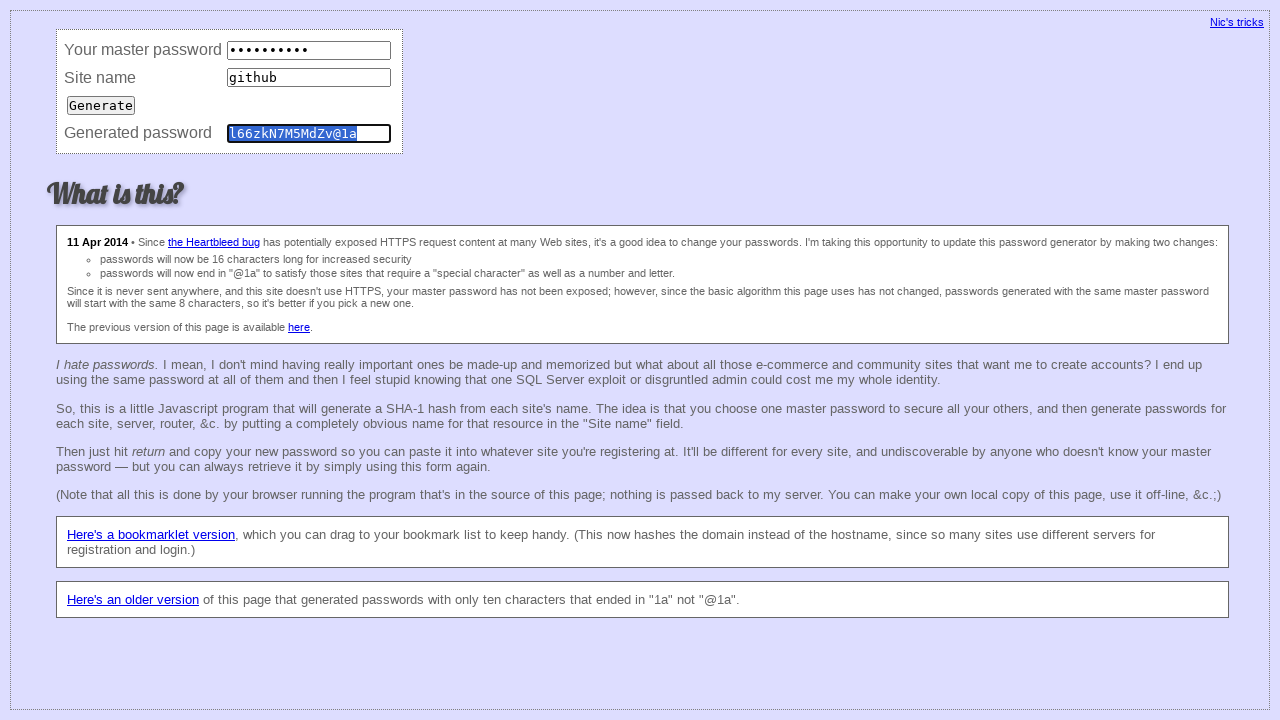

Located the password field
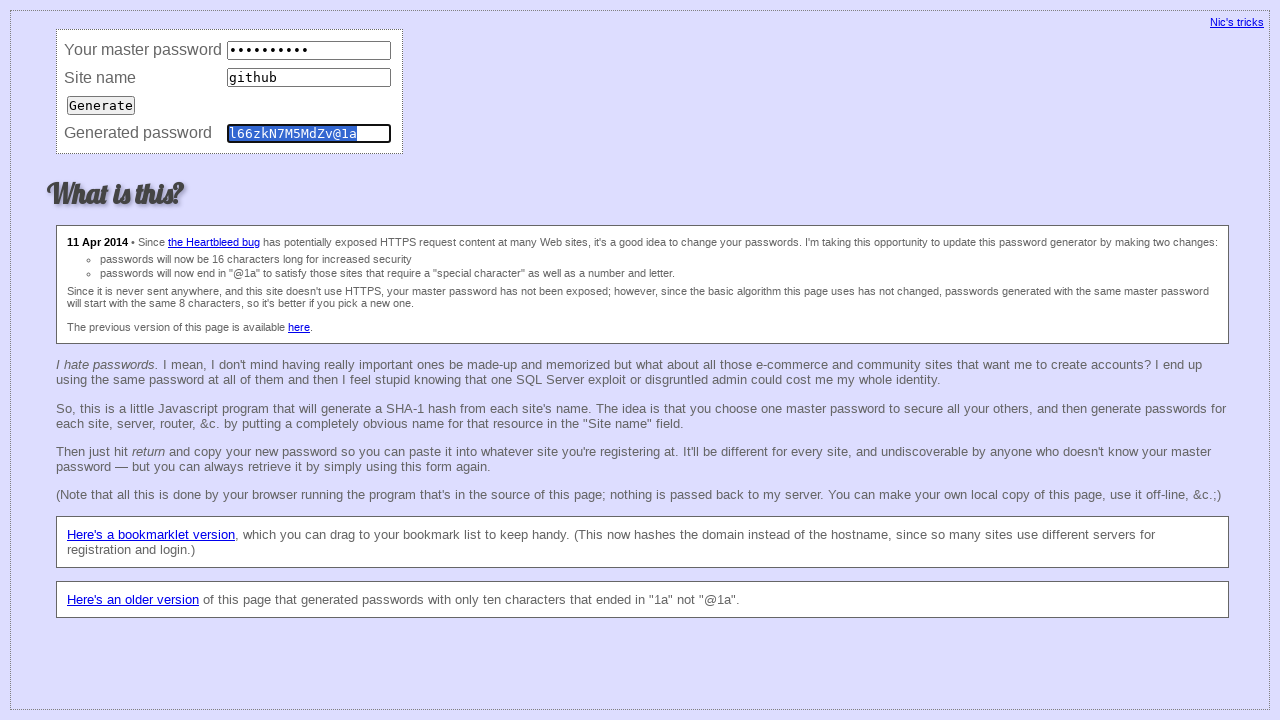

Password field is visible and populated with generated password
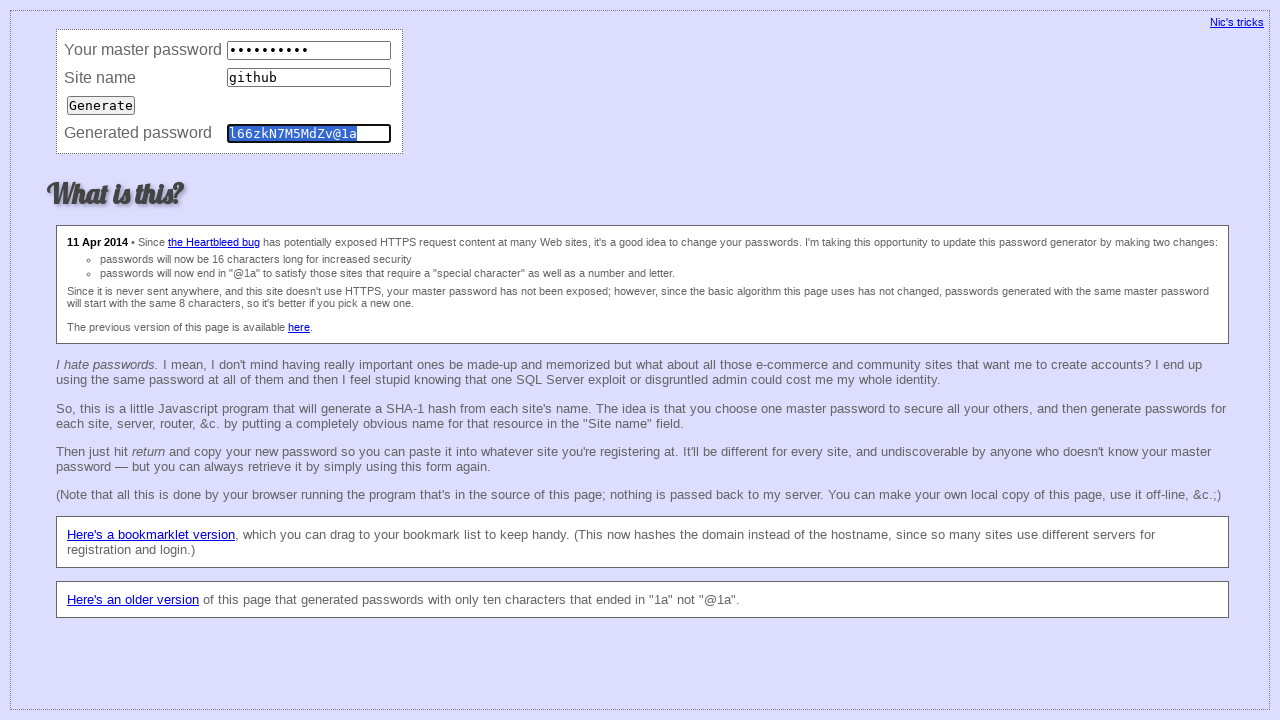

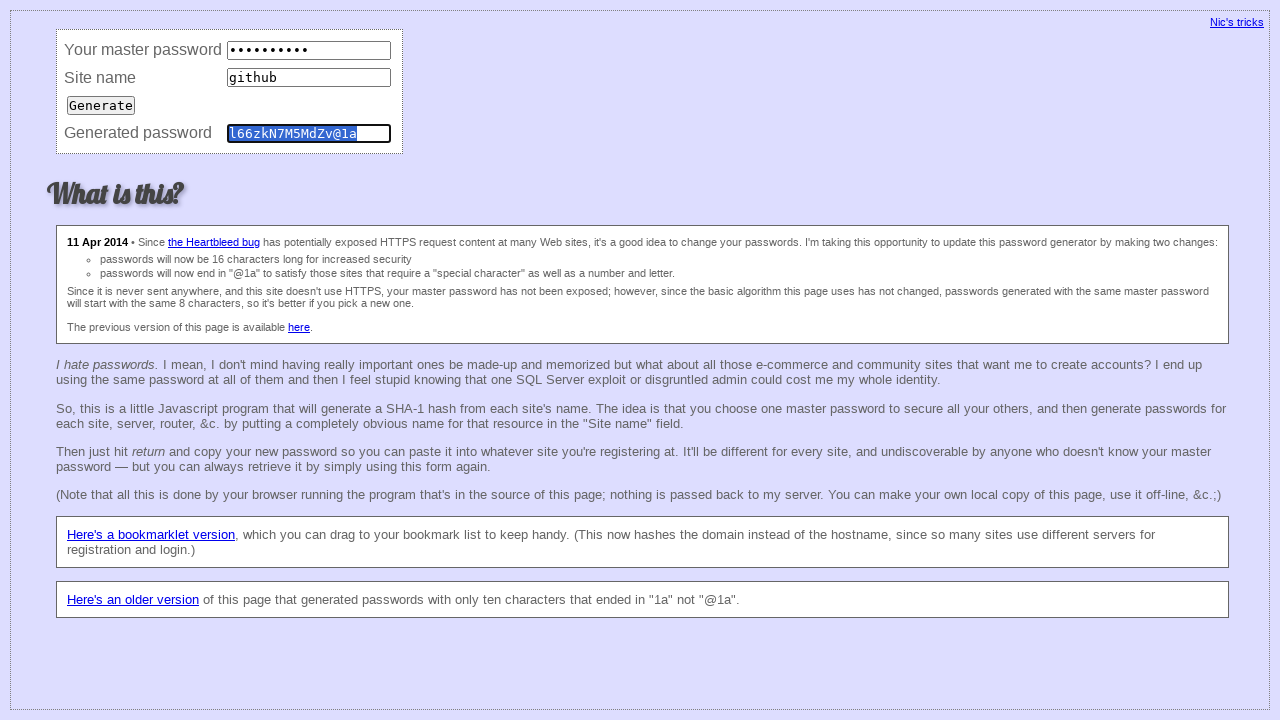